Tests the homepage title and navigates to the about page by clicking the about link

Starting URL: https://v1.training-support.net

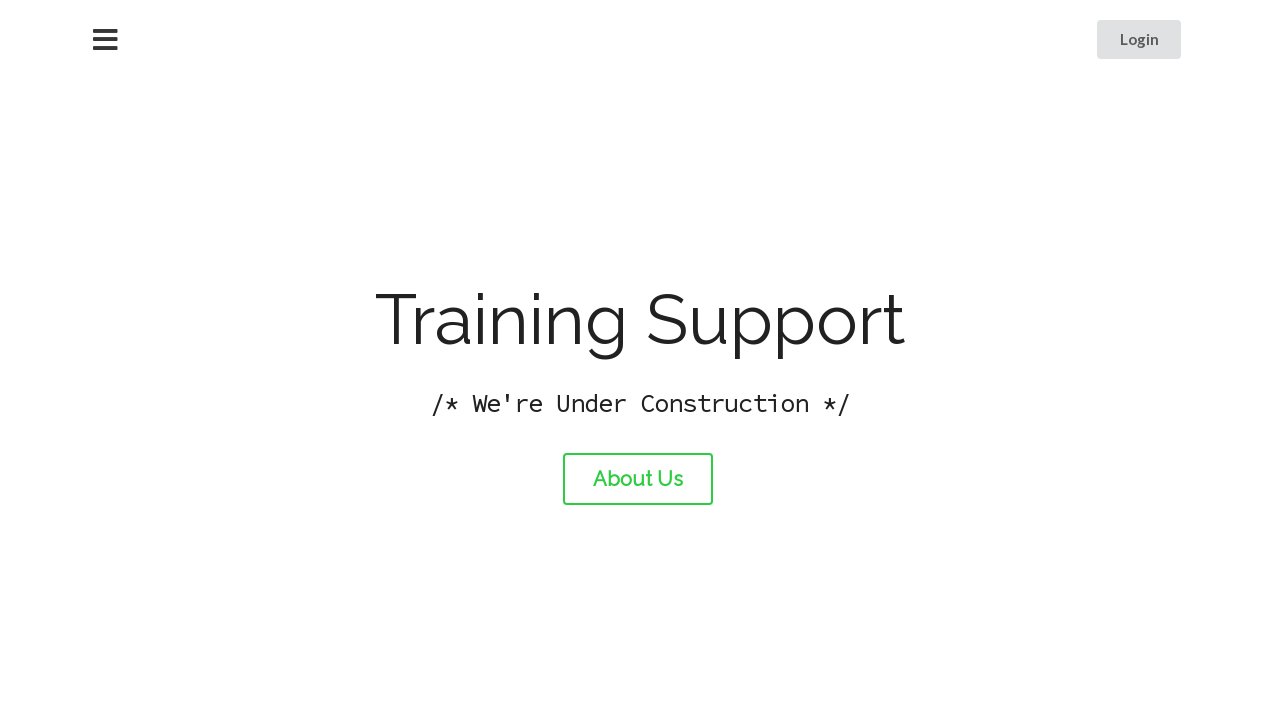

Verified homepage title is 'Training Support'
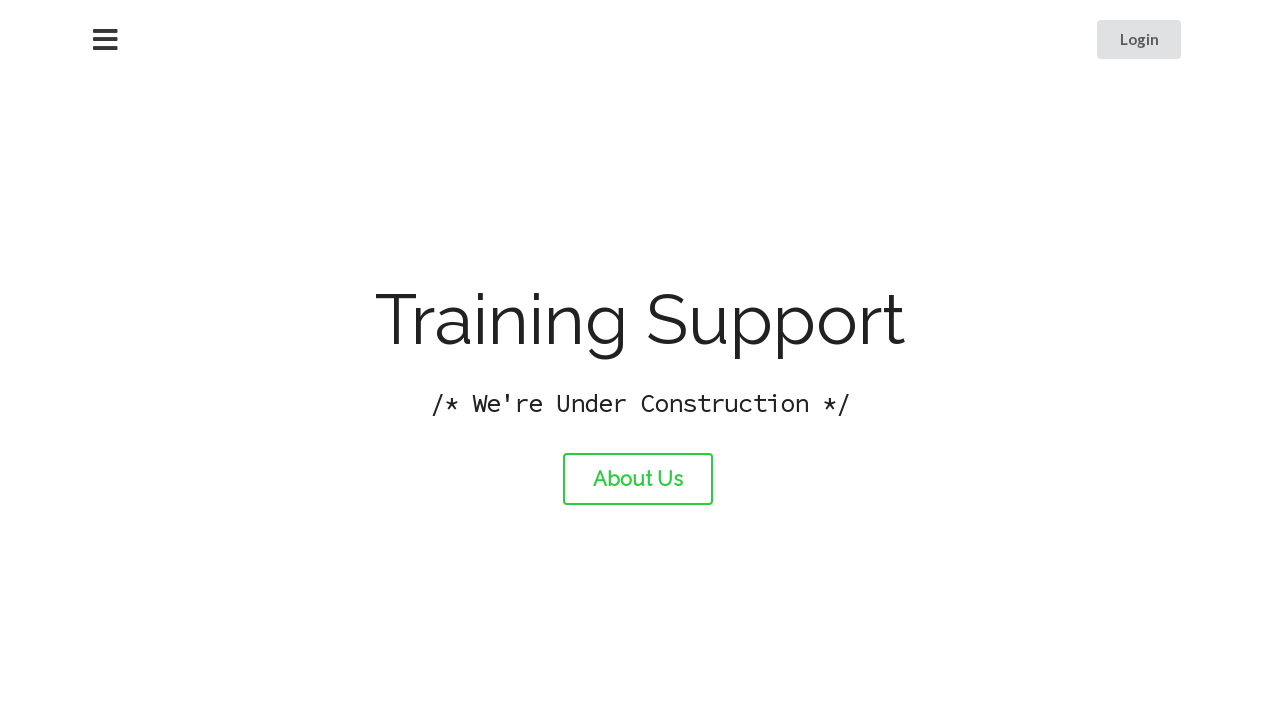

Clicked the about link to navigate to about page at (638, 479) on #about-link
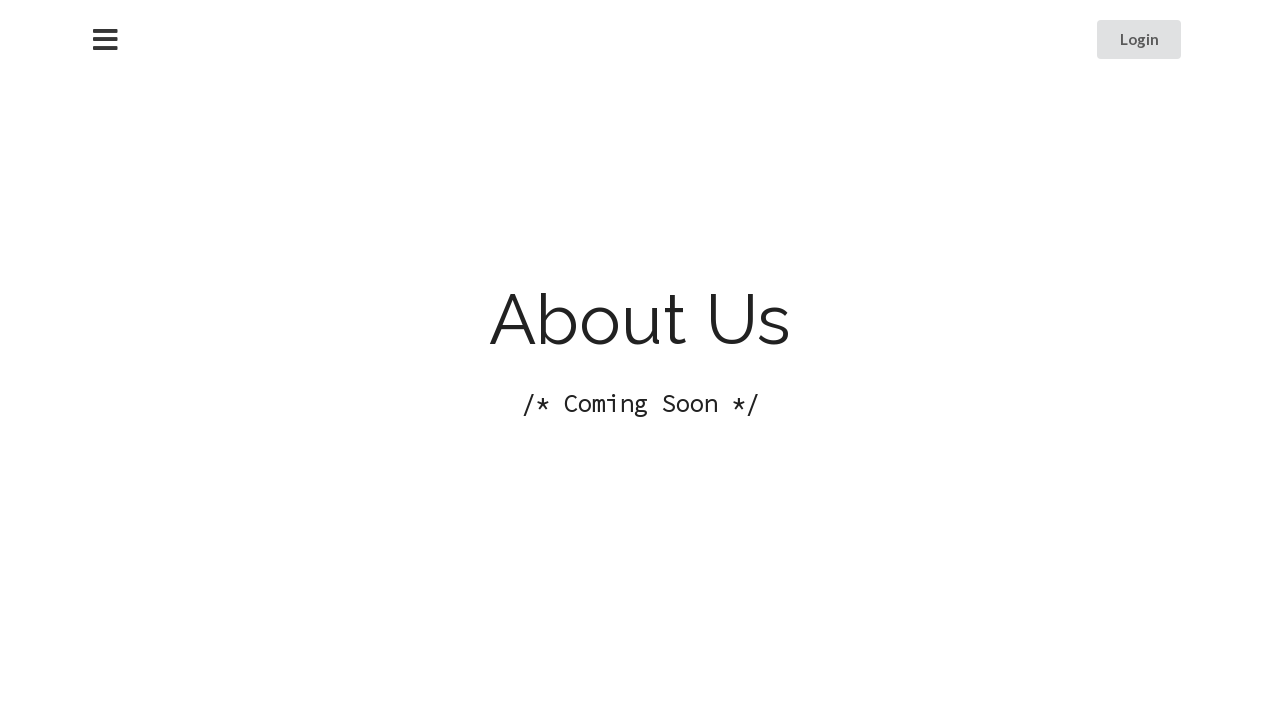

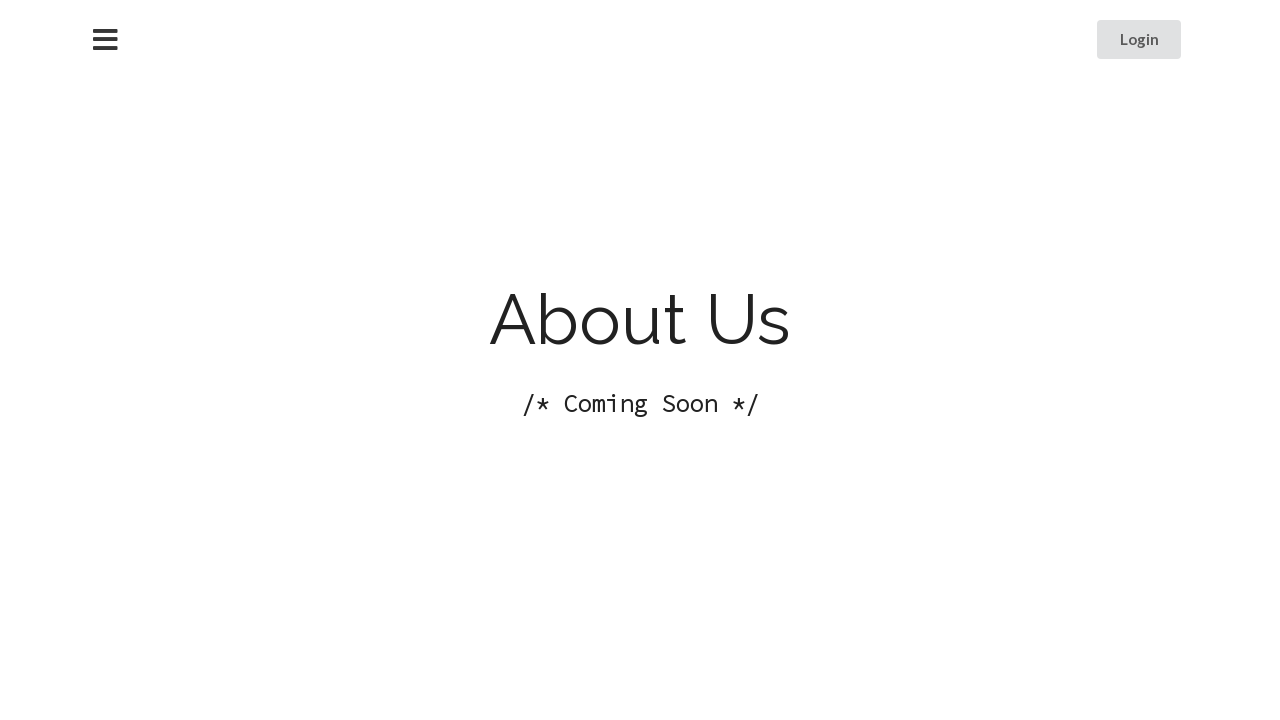